Tests navigating to demo site from ToolsQA training page via link that opens in new tab

Starting URL: https://www.toolsqa.com/selenium-training/

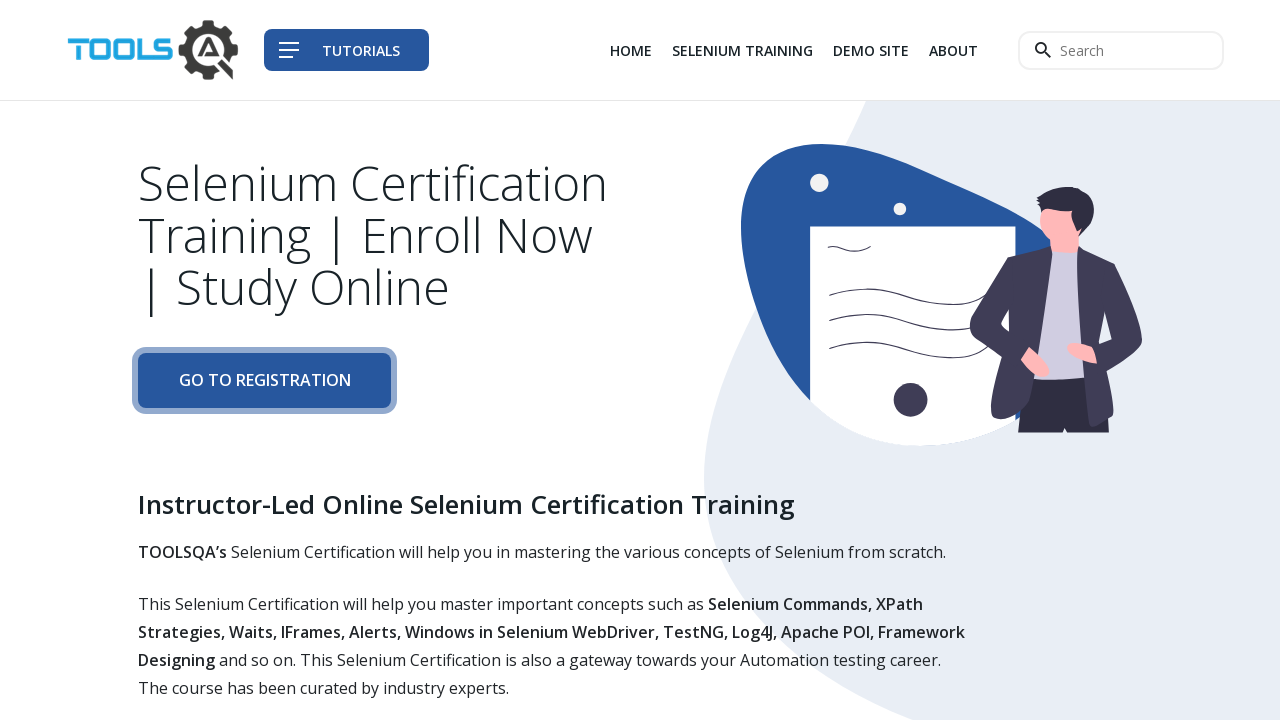

Clicked demo site link that opens in new tab at (871, 50) on div.col-auto li:nth-child(3) a
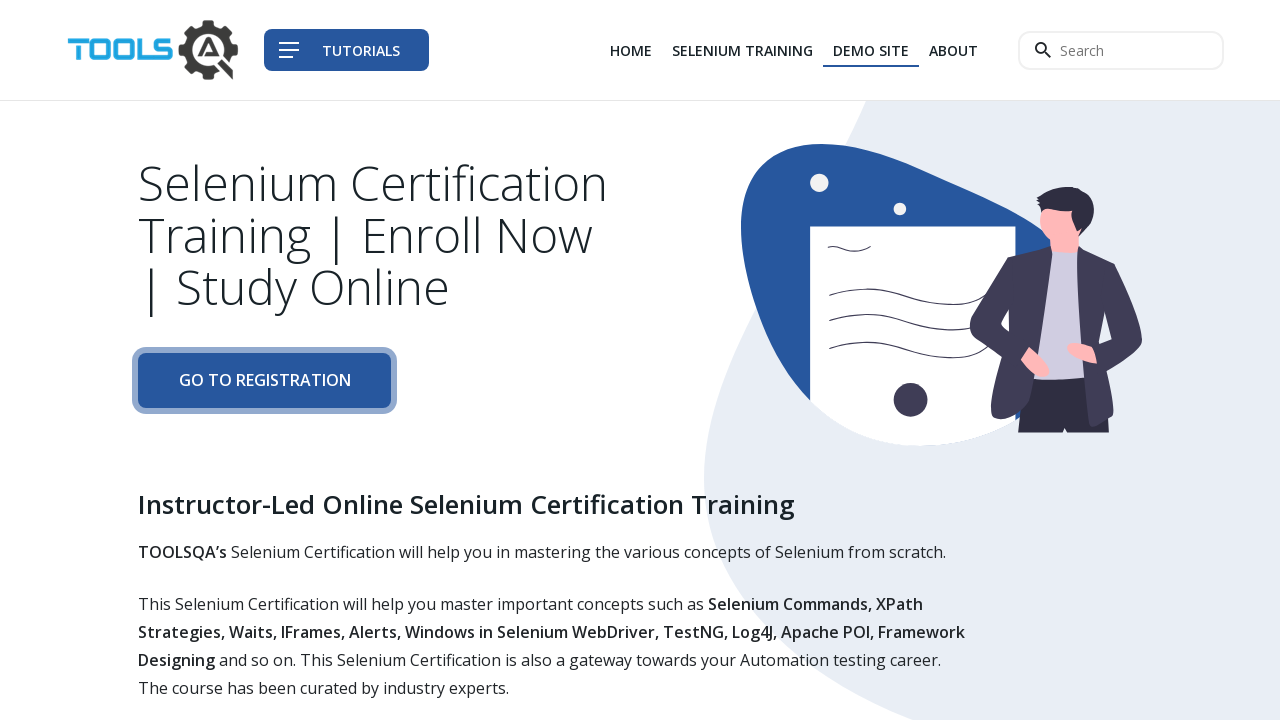

Switched to newly opened tab
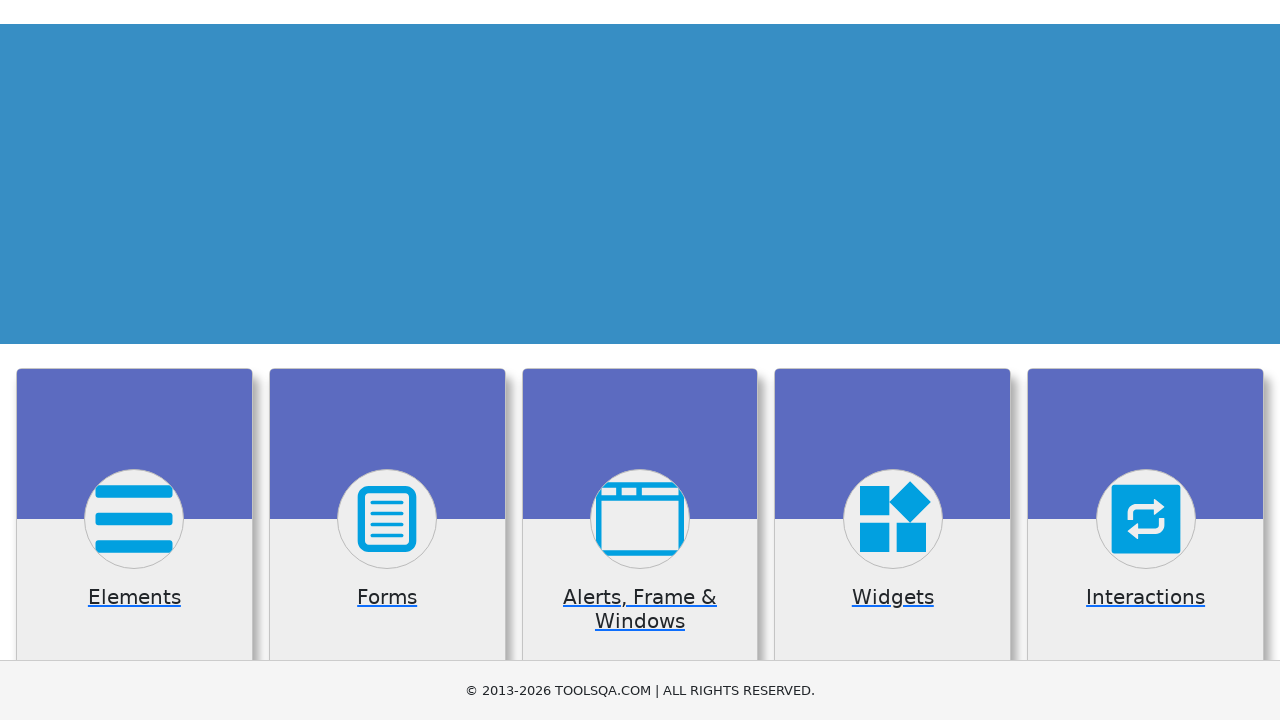

New page loaded and URL verified as https://demoqa.com/
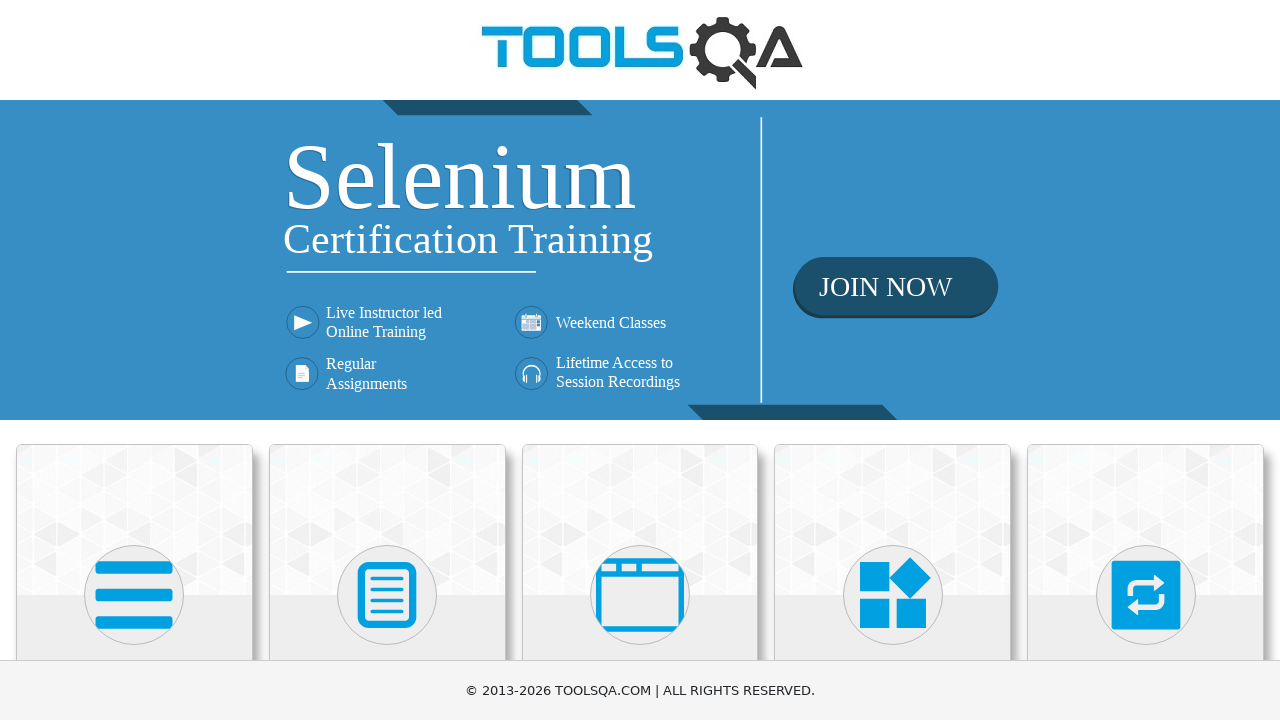

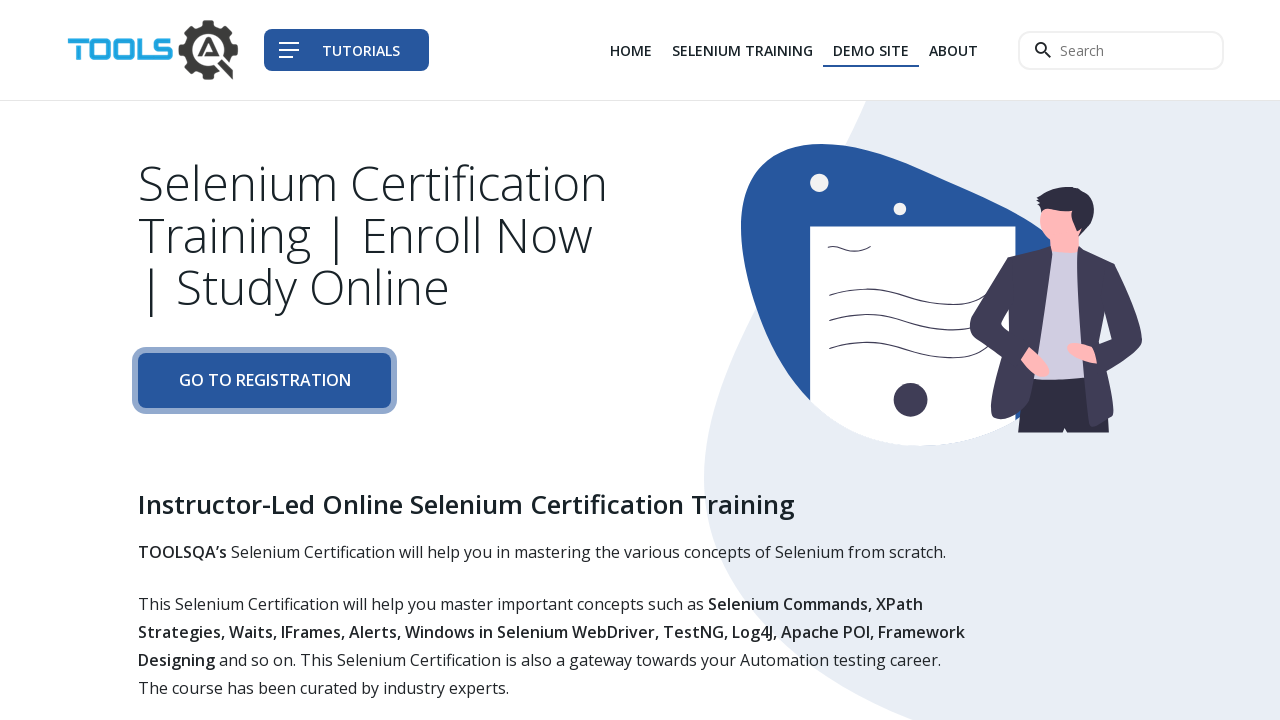